Tests single select dropdown by selecting items by index, value, and visible text

Starting URL: http://antoniotrindade.com.br/treinoautomacao/elementsweb.html

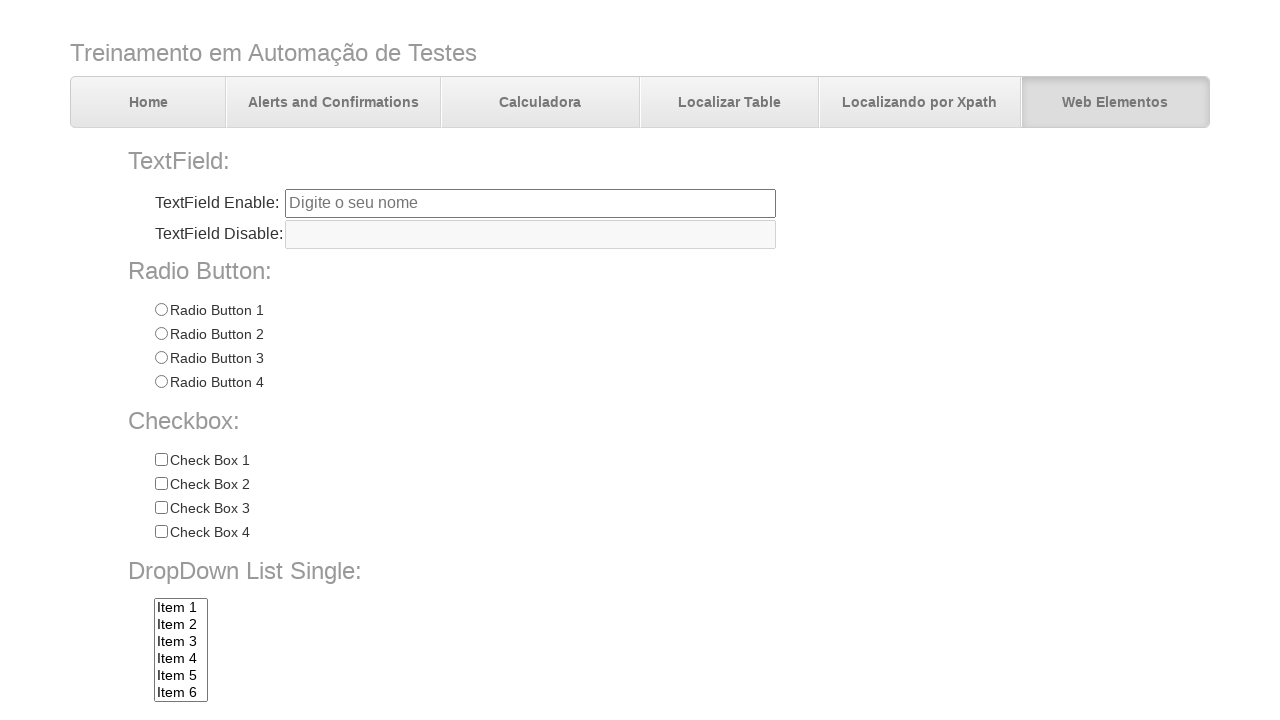

Navigated to elements web page
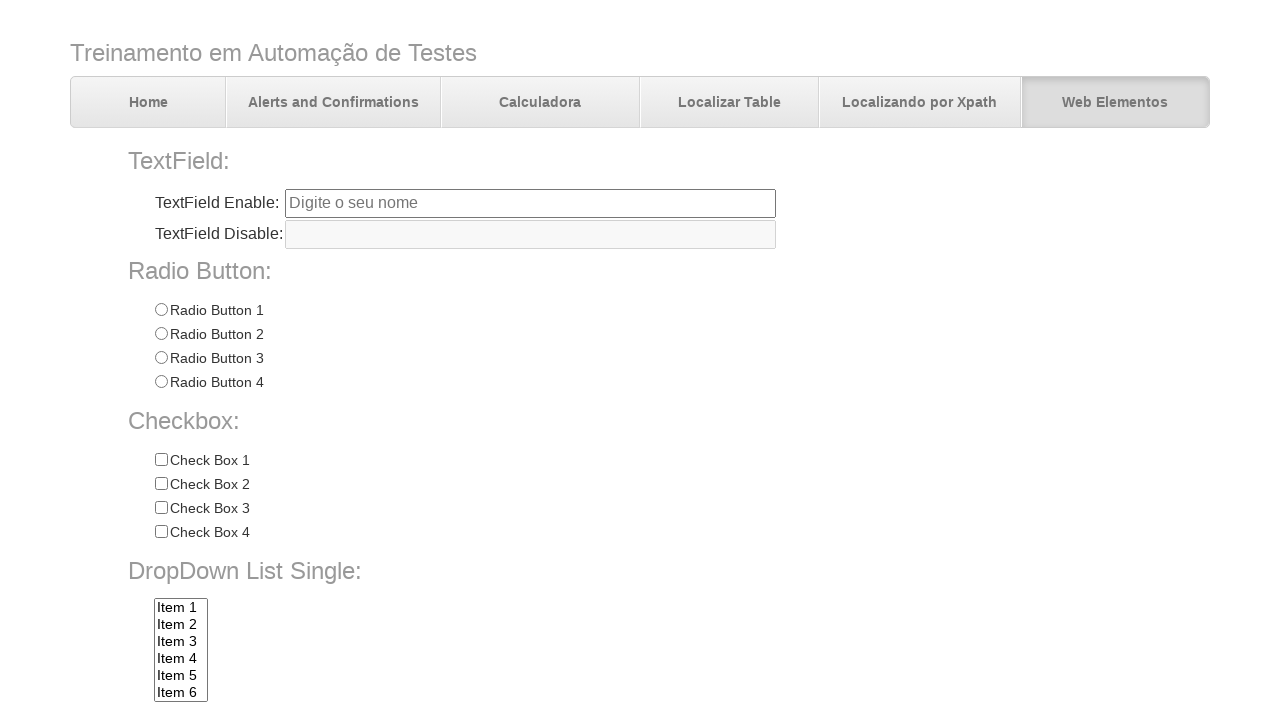

Selected dropdown item by index 3 (4th option) on select[name='dropdownlist']
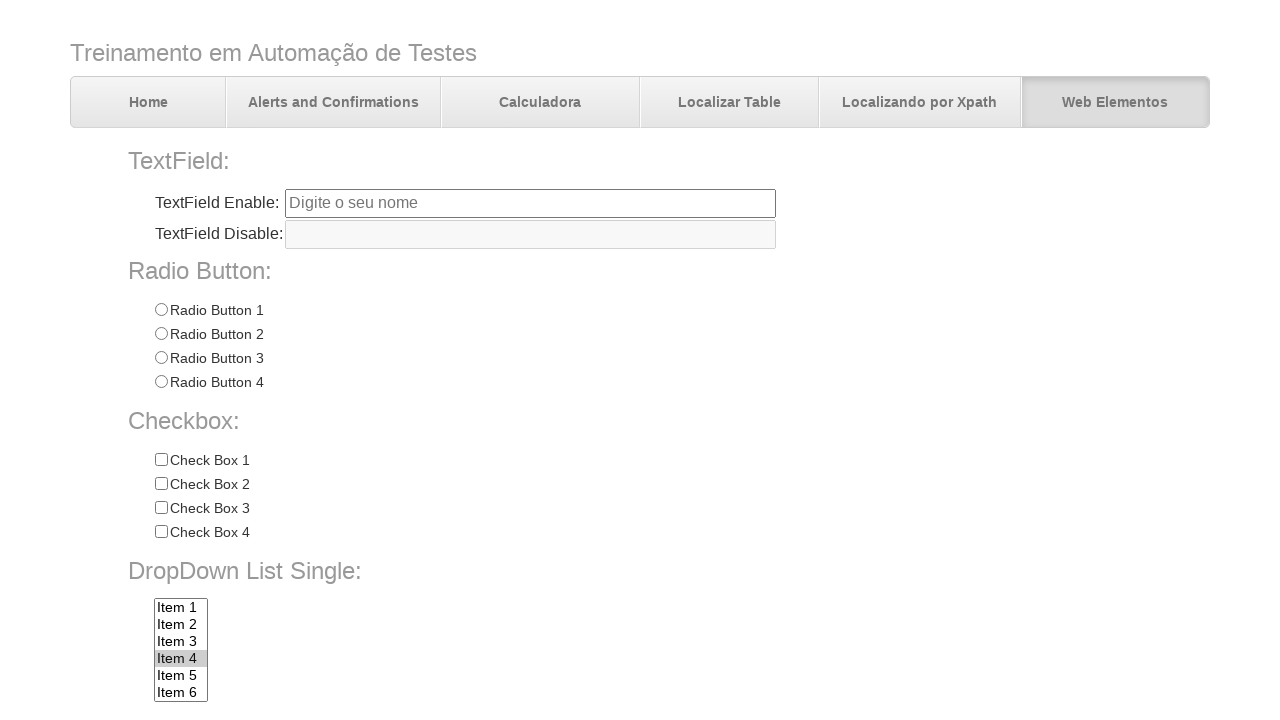

Selected dropdown item by value 'item5' on select[name='dropdownlist']
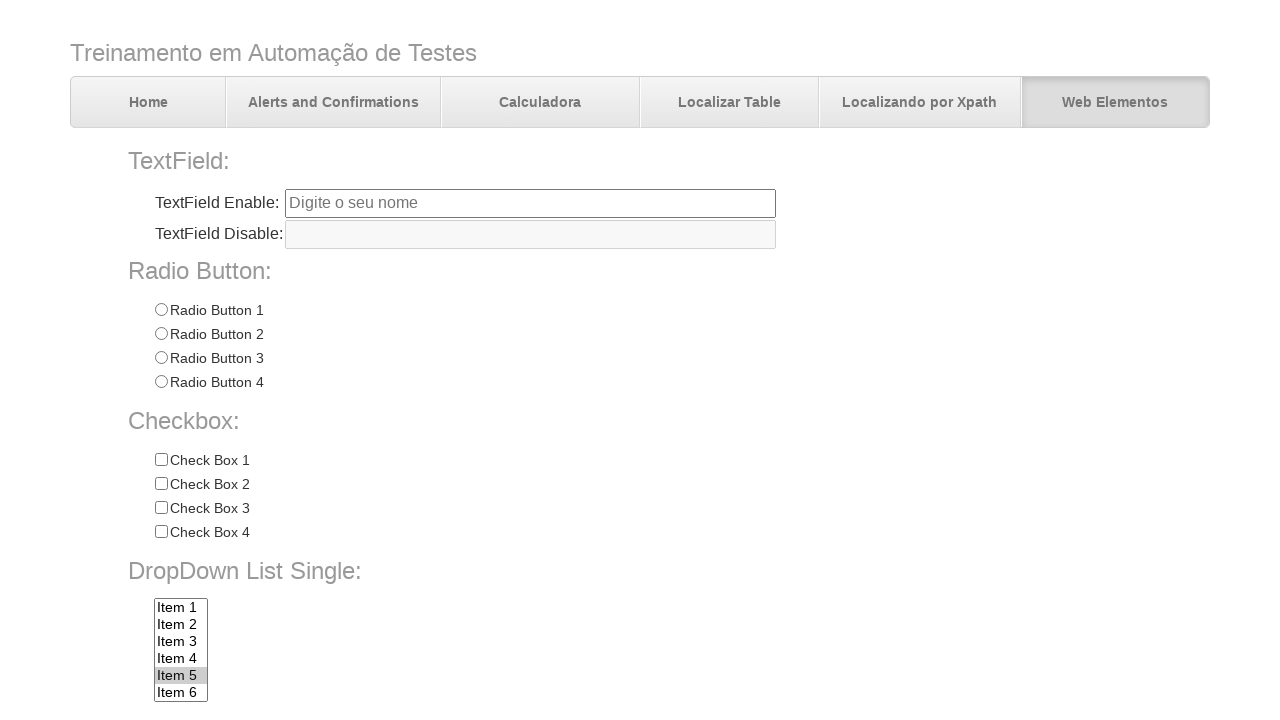

Selected dropdown item by visible text 'Item 7' on select[name='dropdownlist']
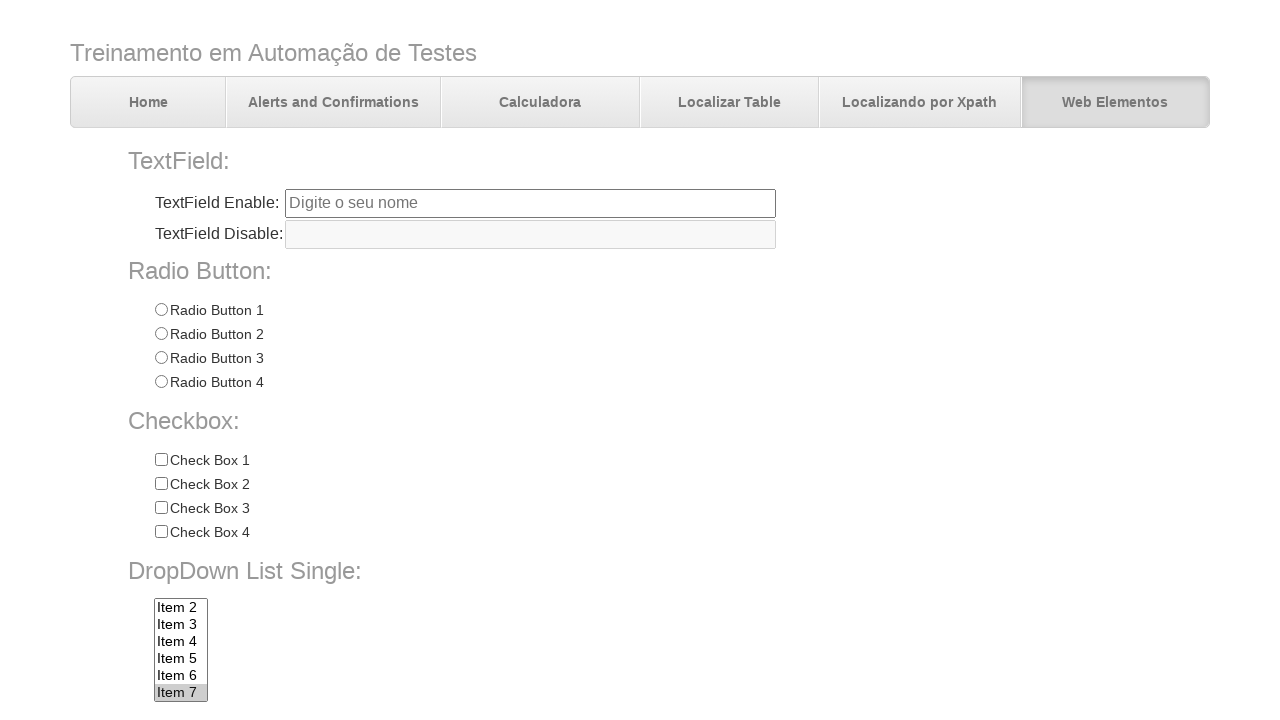

Retrieved selected dropdown value
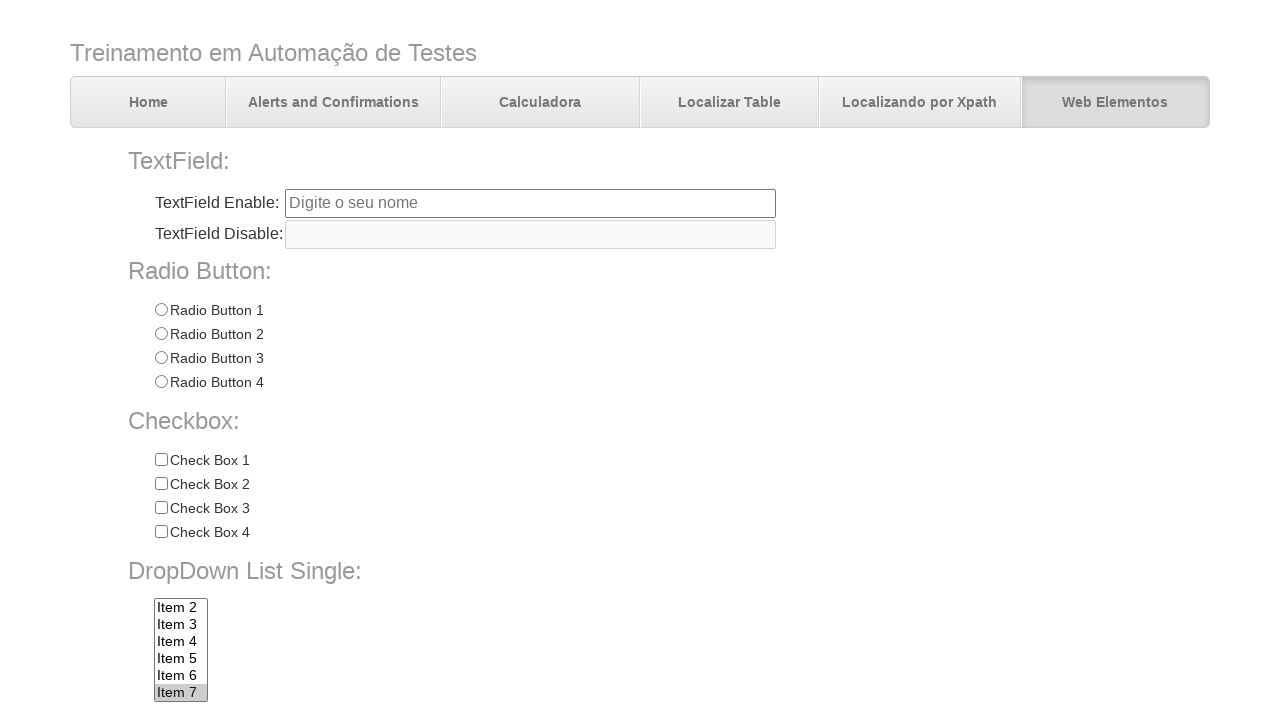

Verified that selected value equals 'item7'
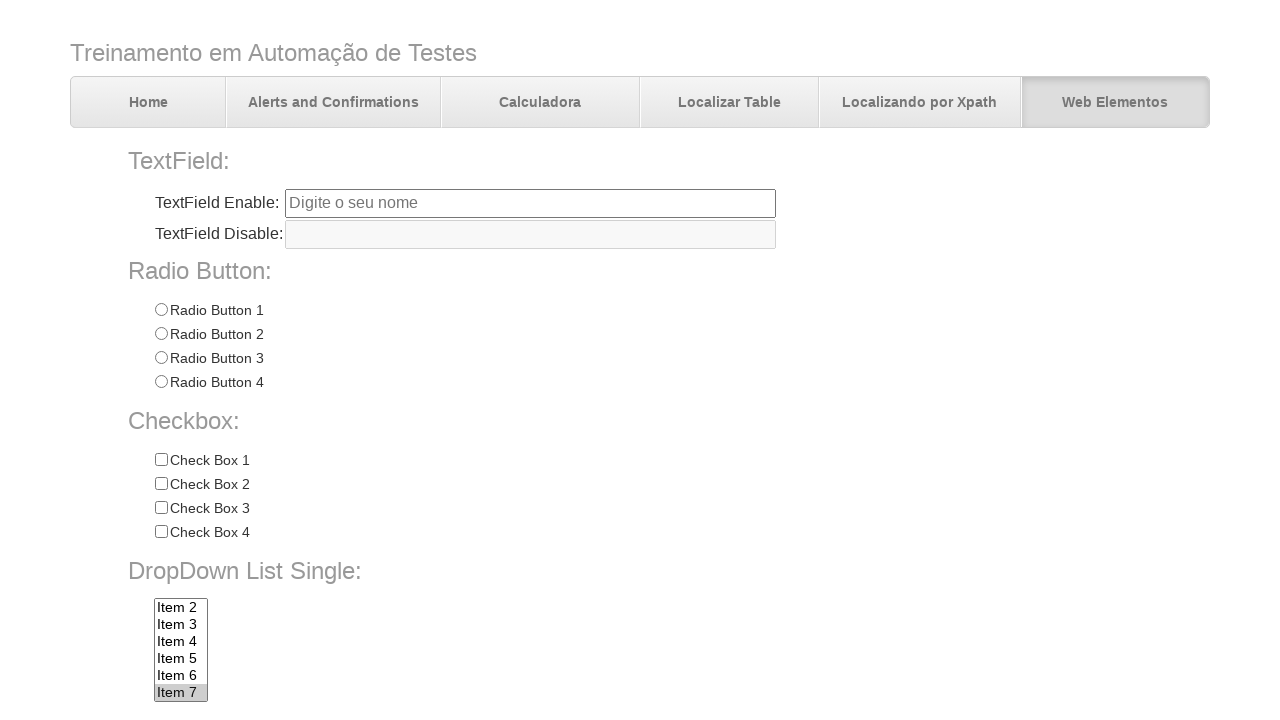

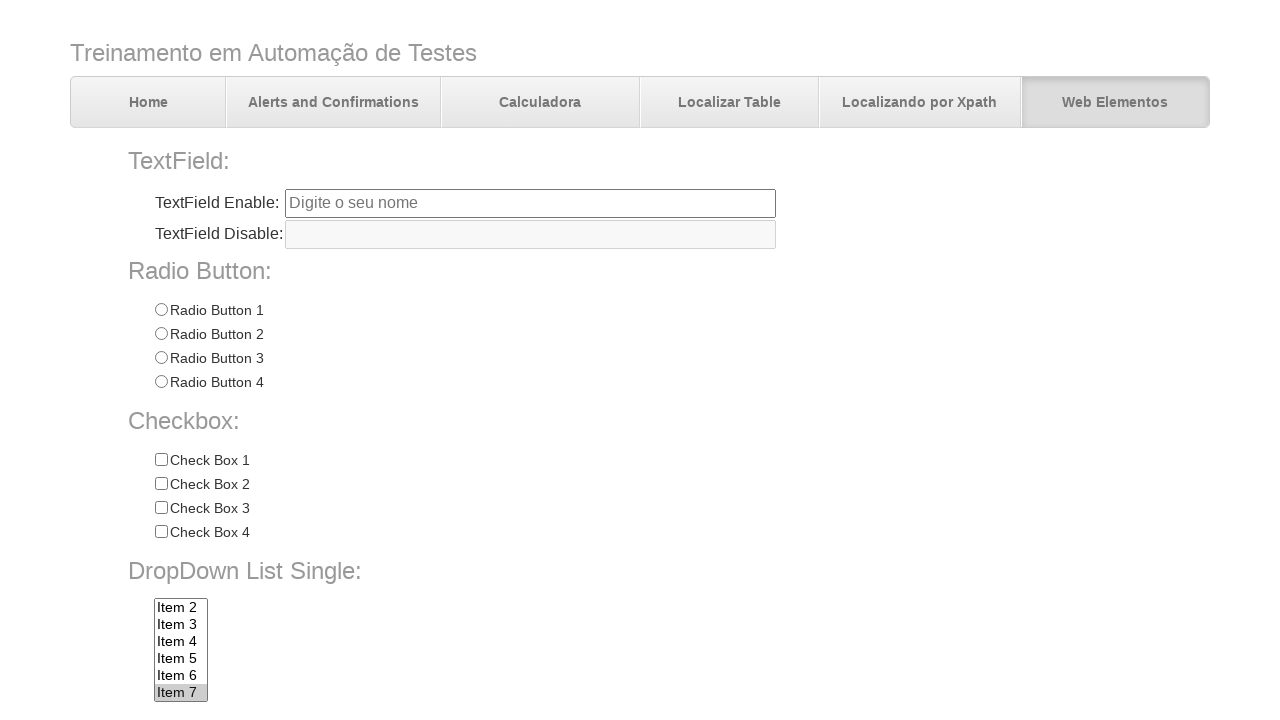